Navigates to the checkboxes page and verifies that both checkboxes can be unchecked successfully.

Starting URL: https://practice.cydeo.com/

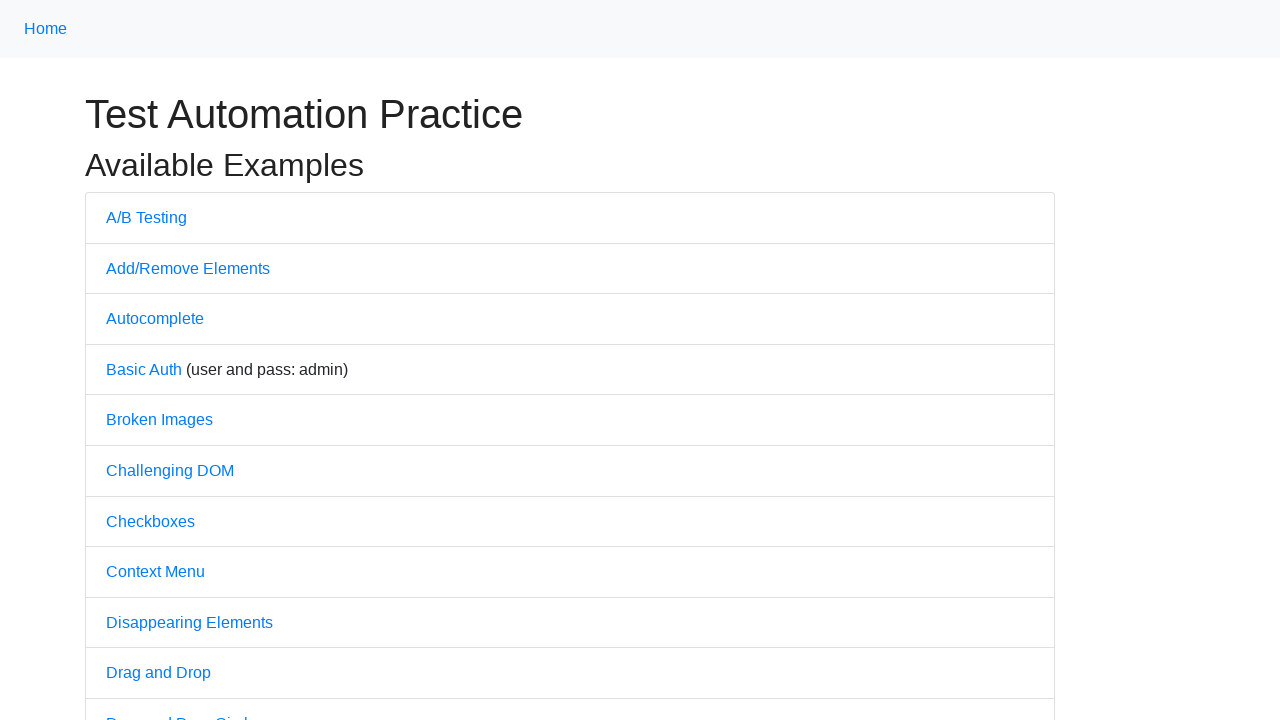

Navigated to practice.cydeo.com home page
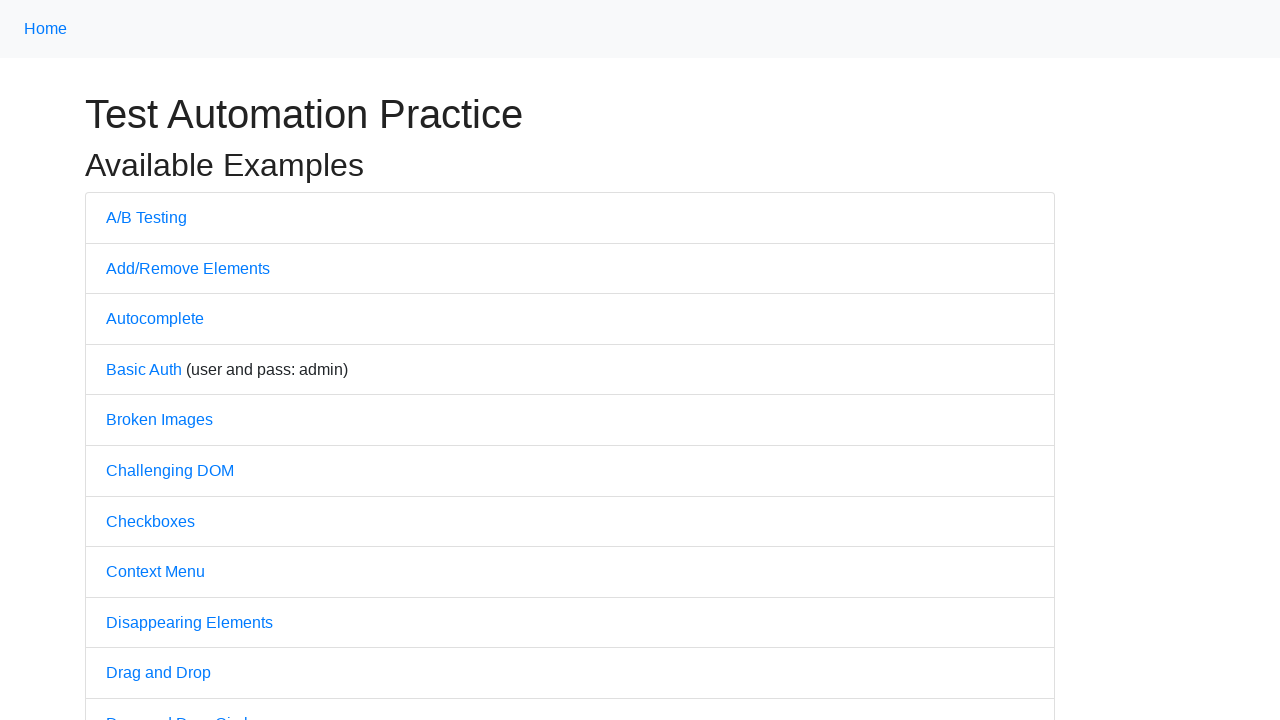

Clicked on Checkboxes link at (150, 521) on internal:text="Checkboxes"i
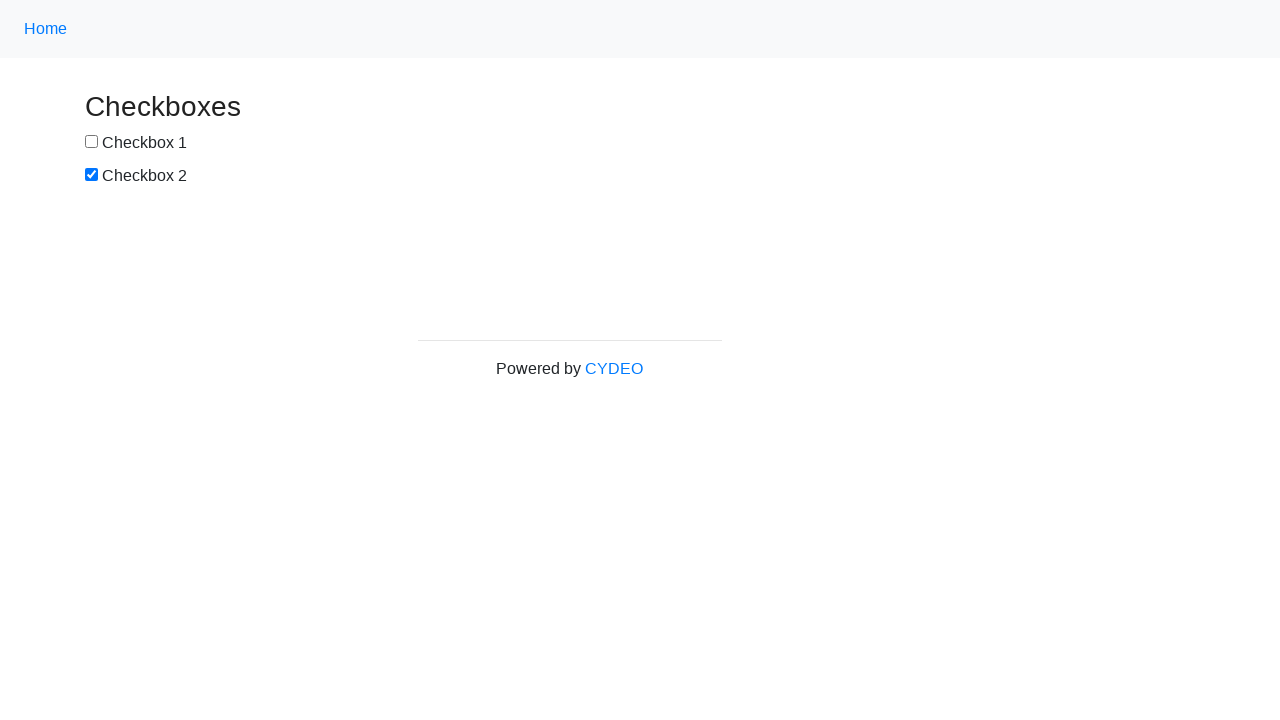

Located first checkbox with id 'box1'
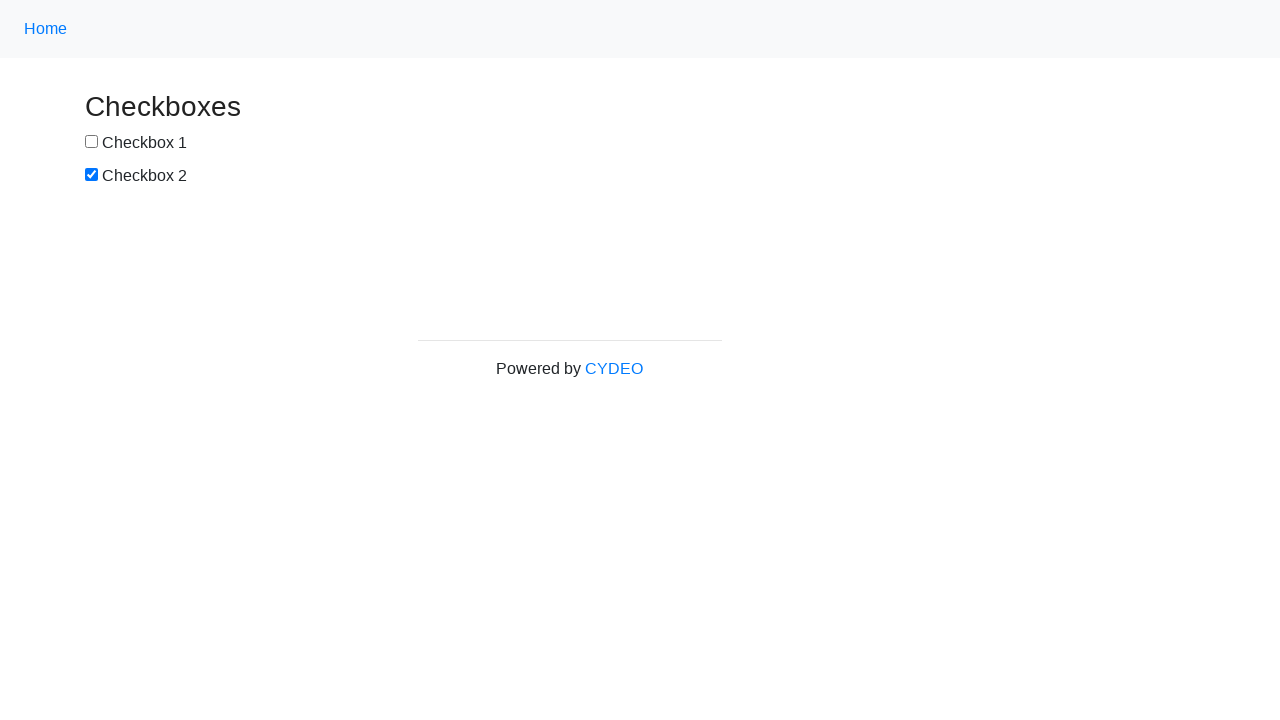

Located second checkbox with id 'box2'
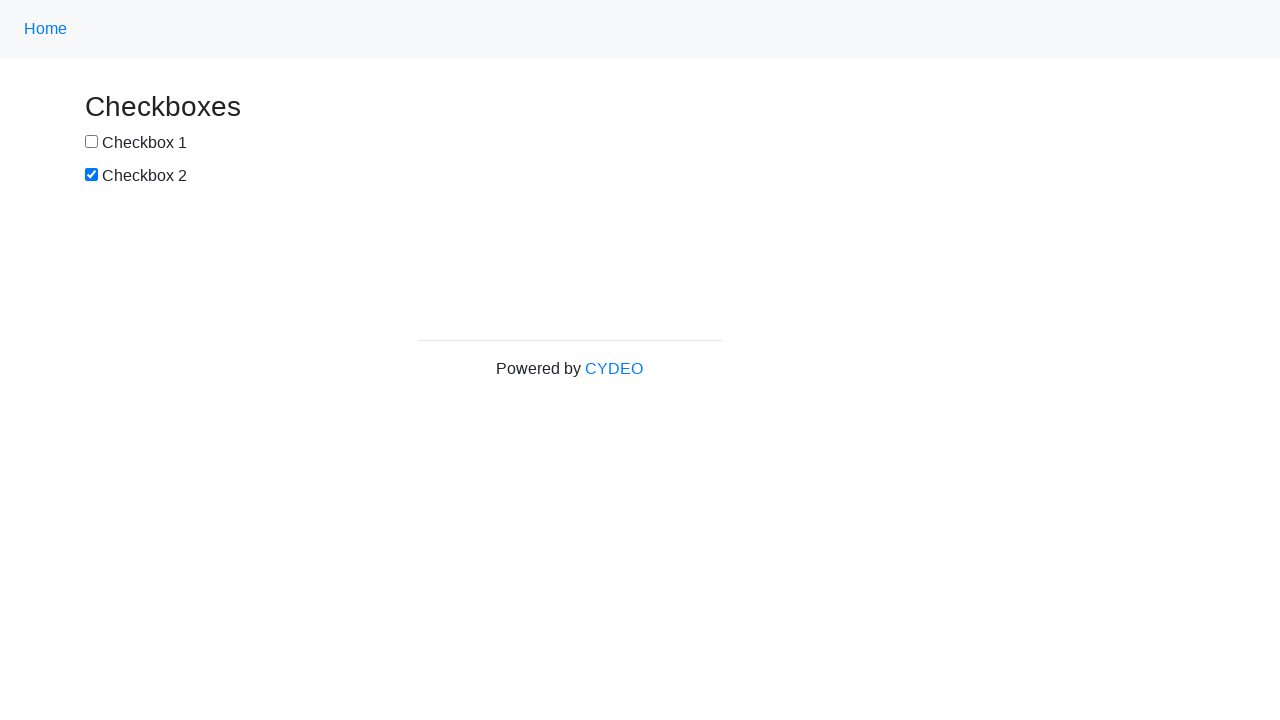

Unchecked first checkbox on #box1
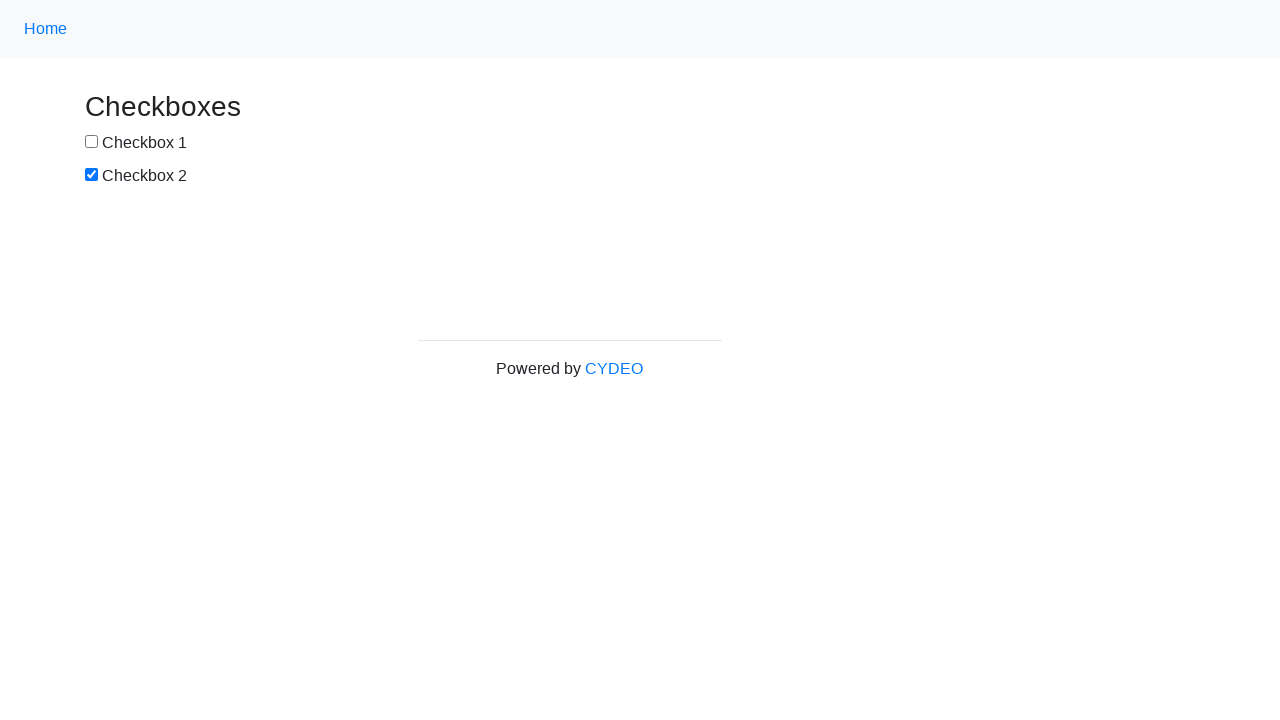

Unchecked second checkbox at (92, 175) on #box2
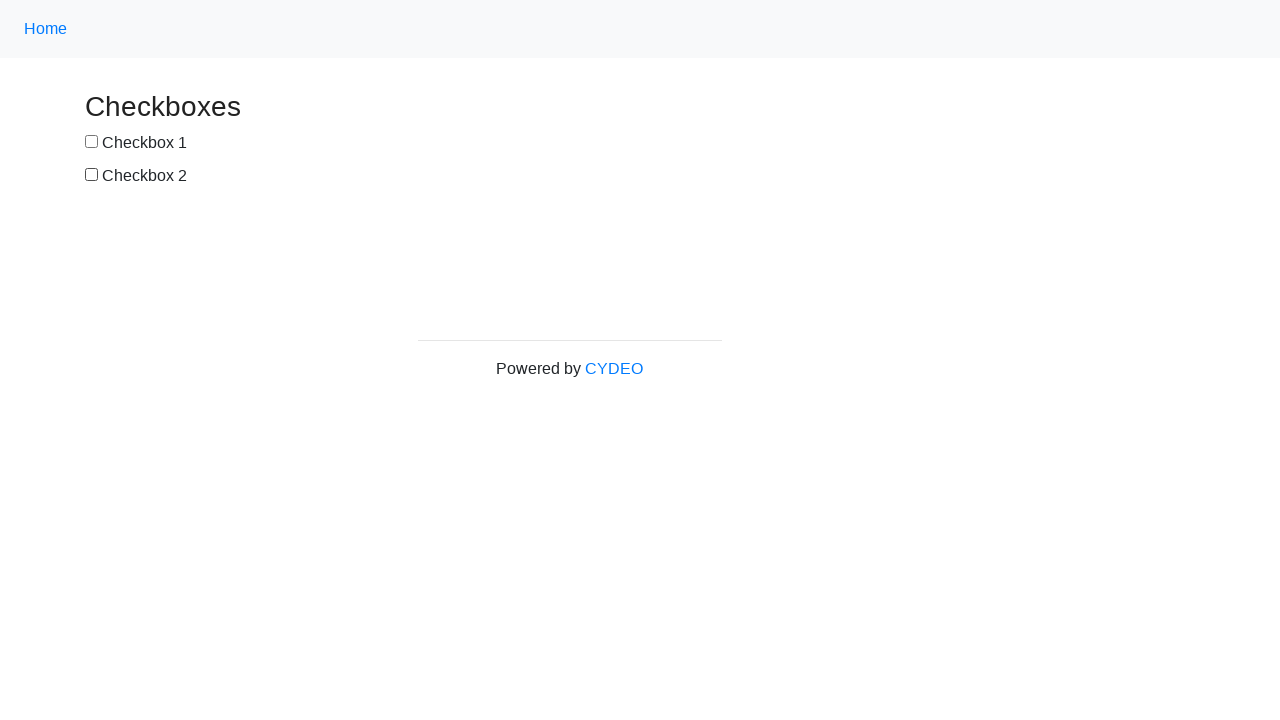

Verified first checkbox is unchecked
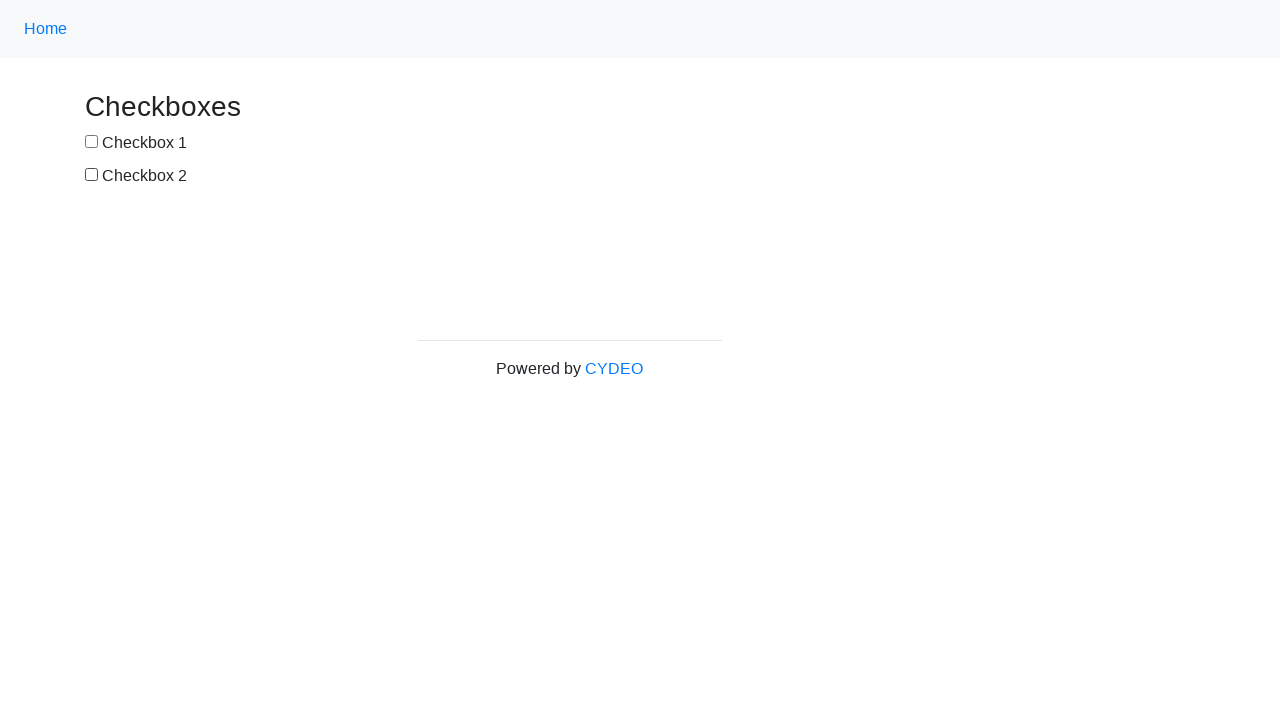

Verified second checkbox is unchecked
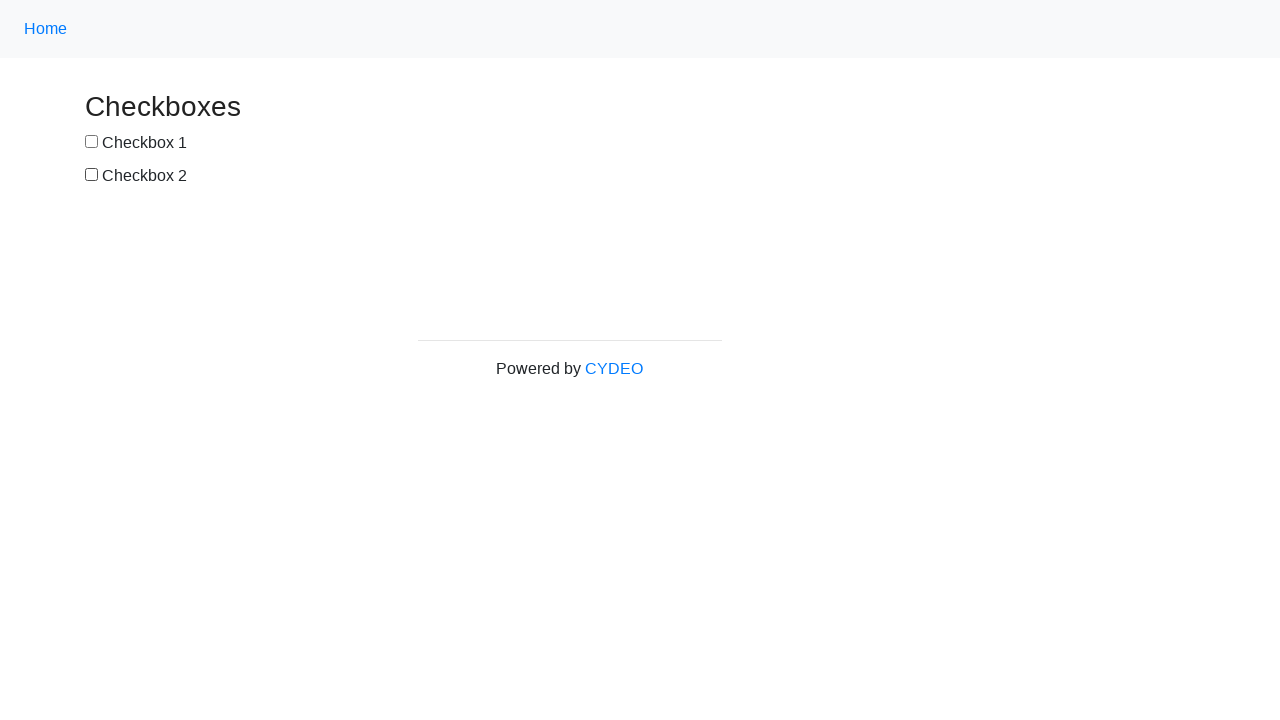

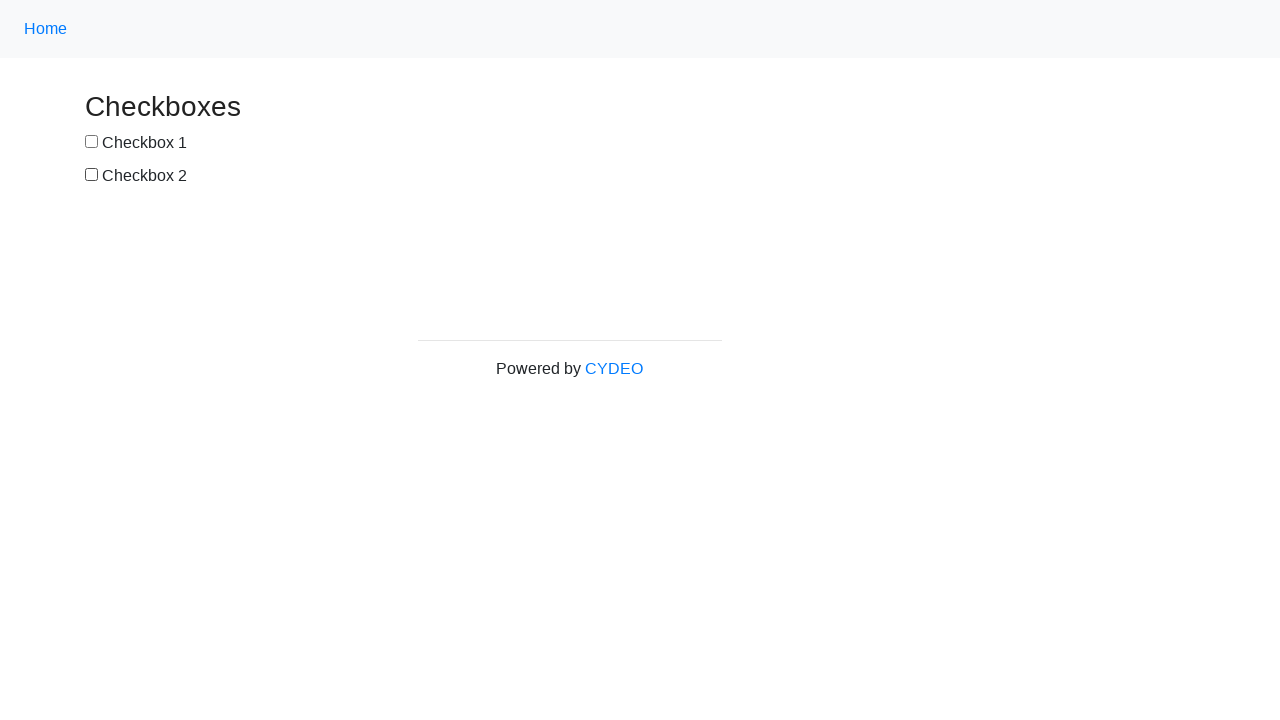